Tests window handling functionality by clicking a link that opens a new window, switching between windows, and verifying content in both windows

Starting URL: https://the-internet.herokuapp.com/windows

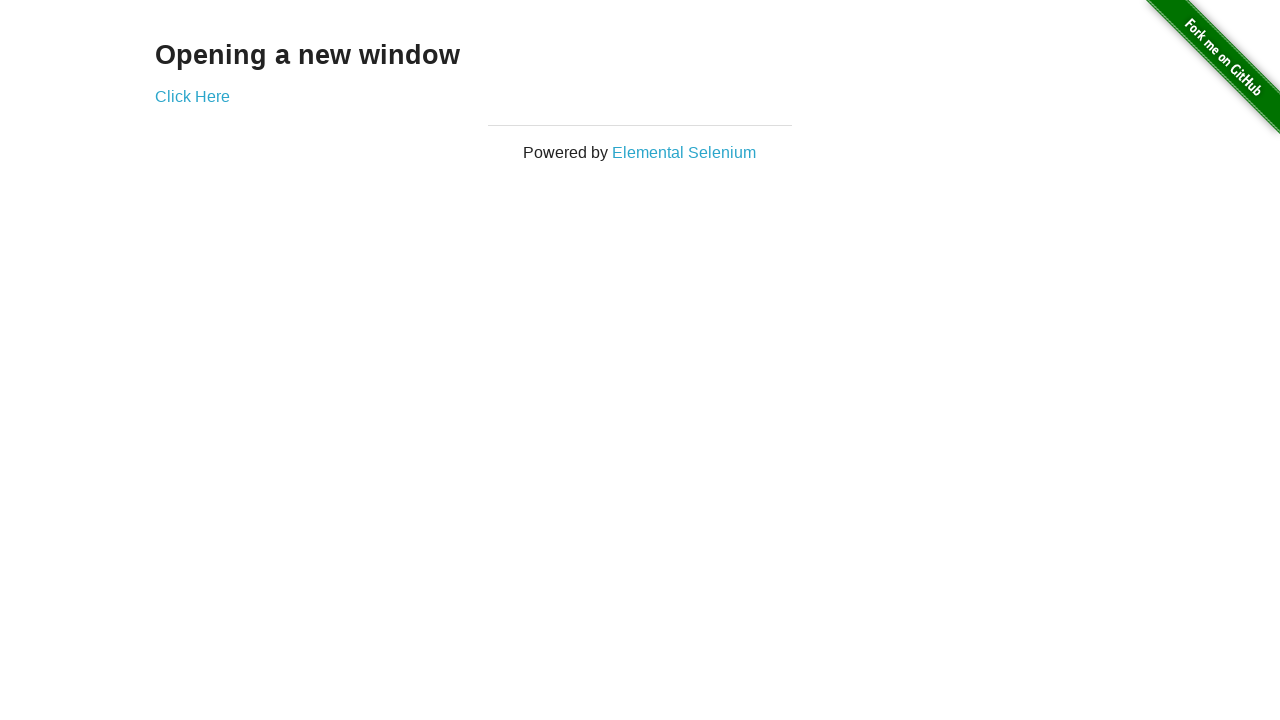

Clicked 'Click Here' link and new window opened at (192, 96) on text='Click Here'
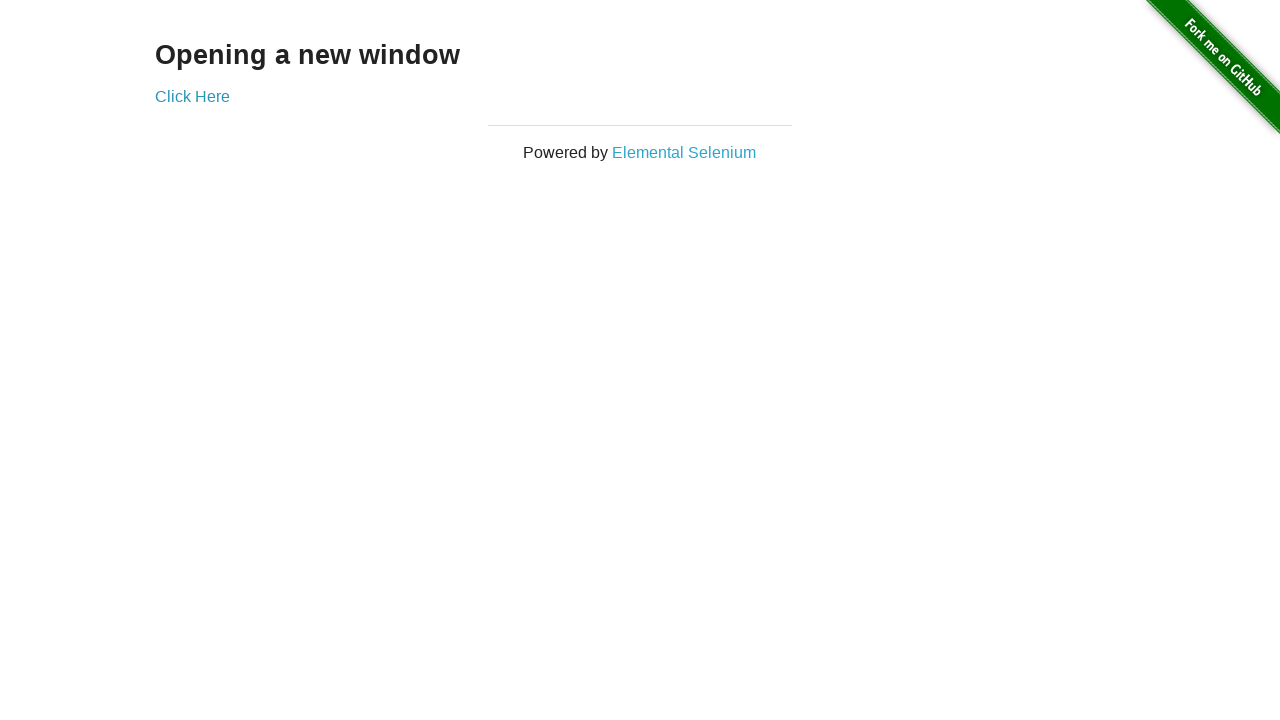

Retrieved heading text from new window
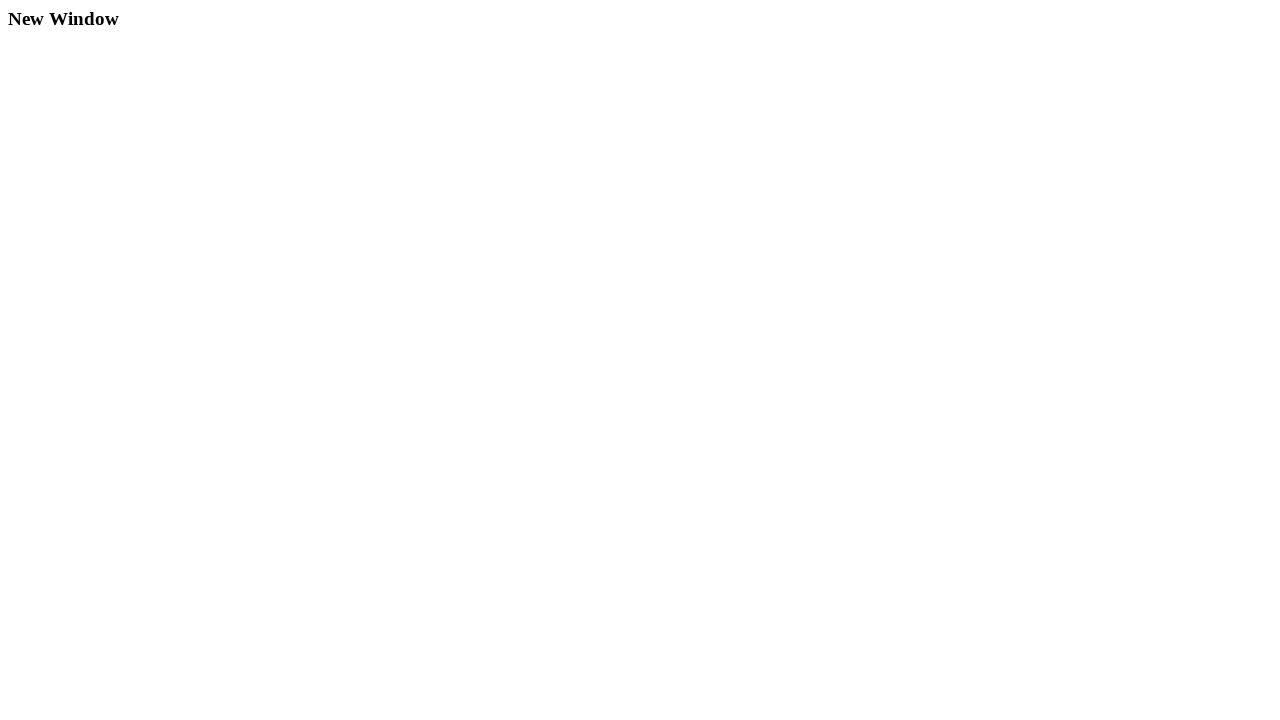

Verified new window contains heading 'New Window'
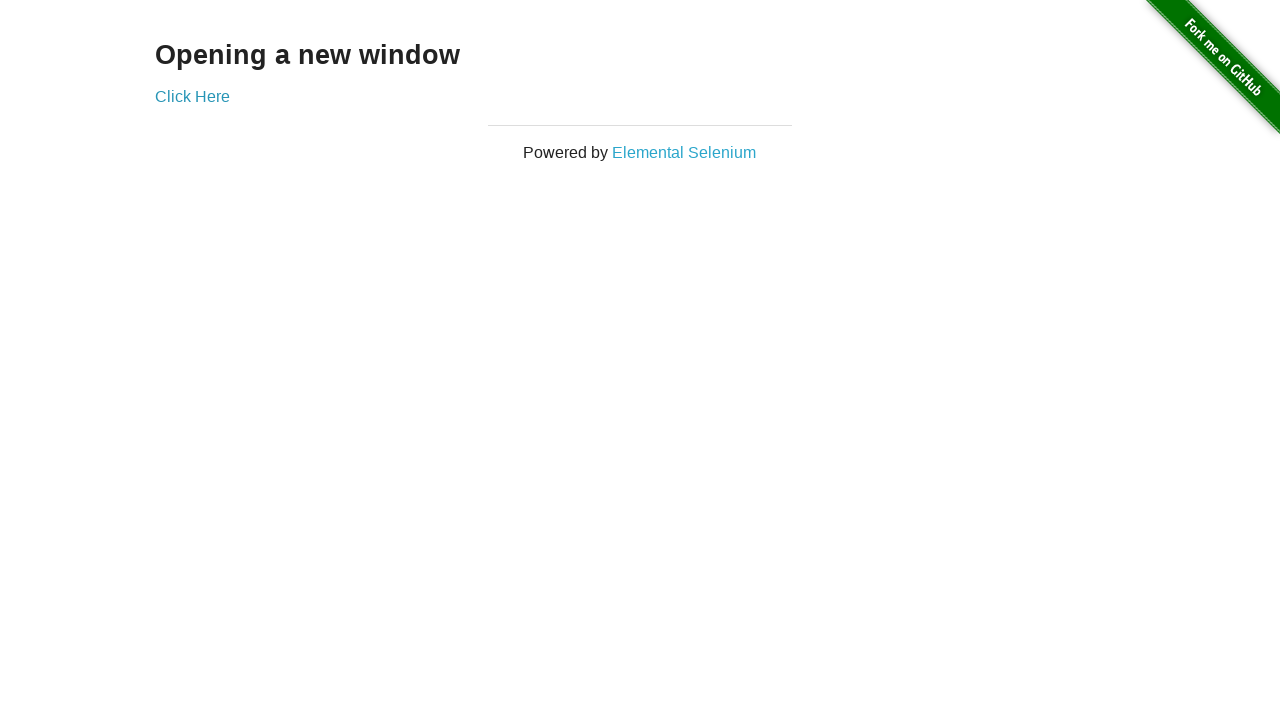

Closed the new window
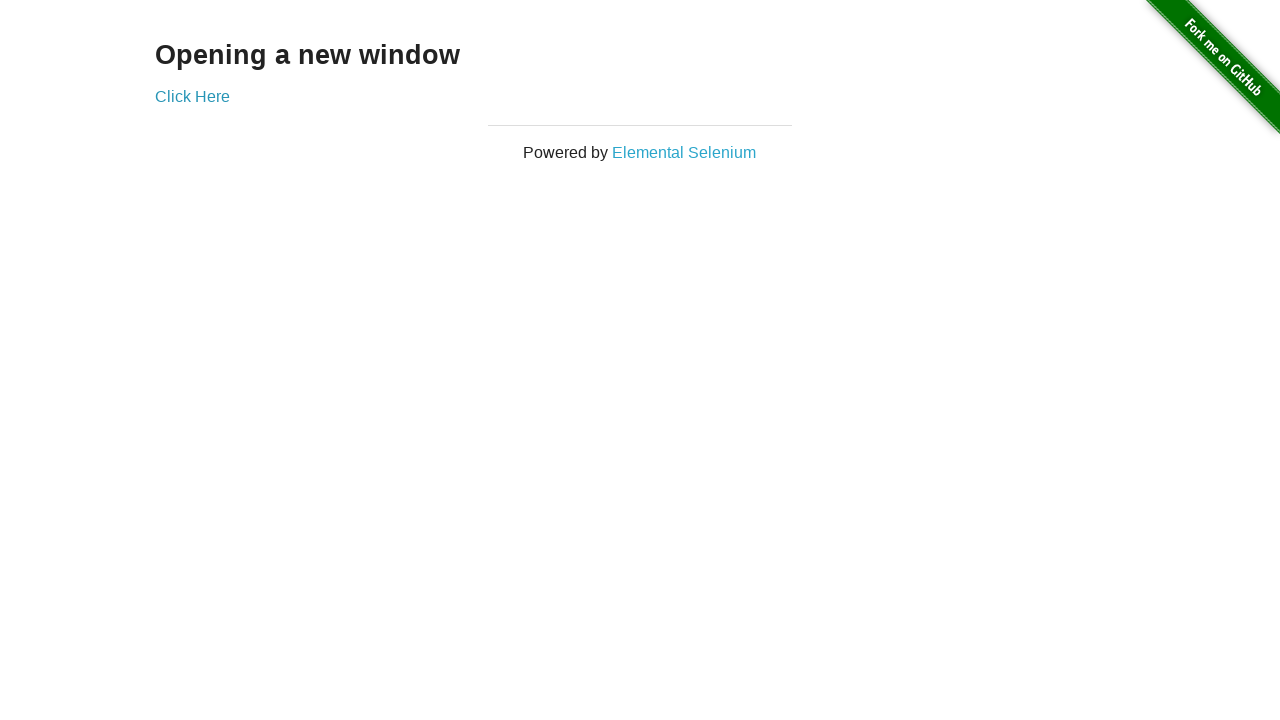

Retrieved heading text from parent window
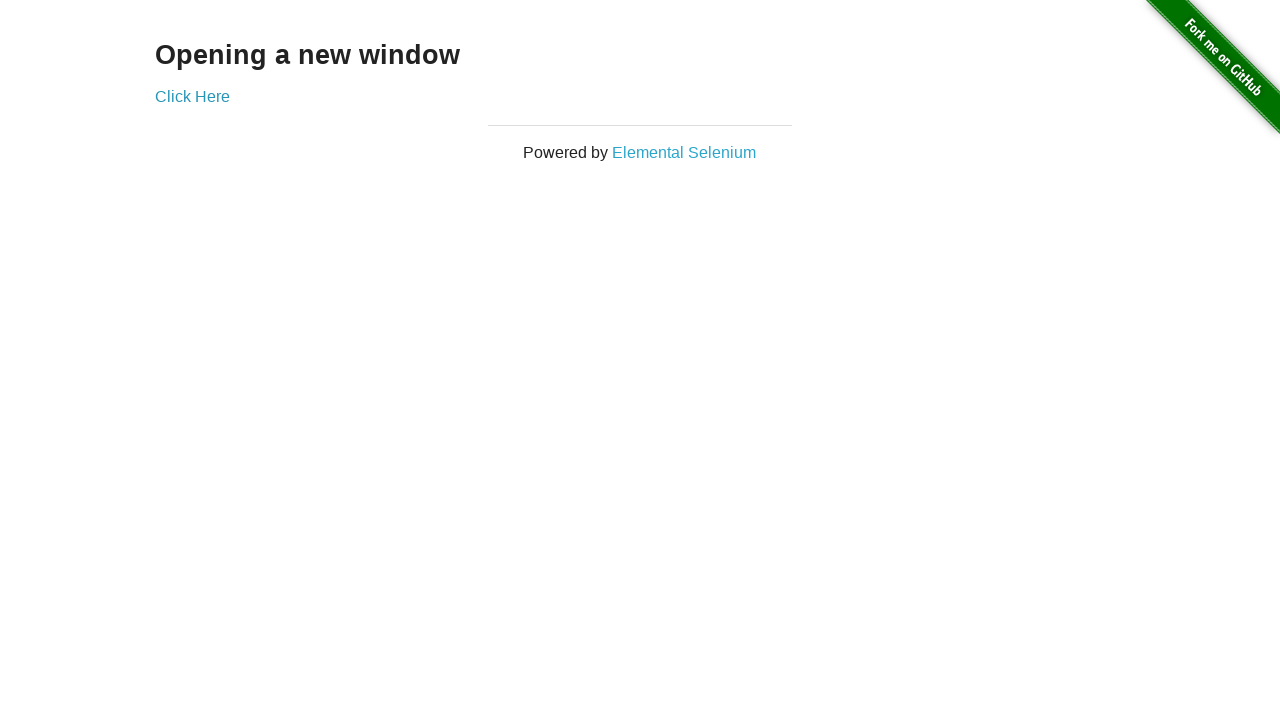

Verified parent window contains heading 'Opening a new window'
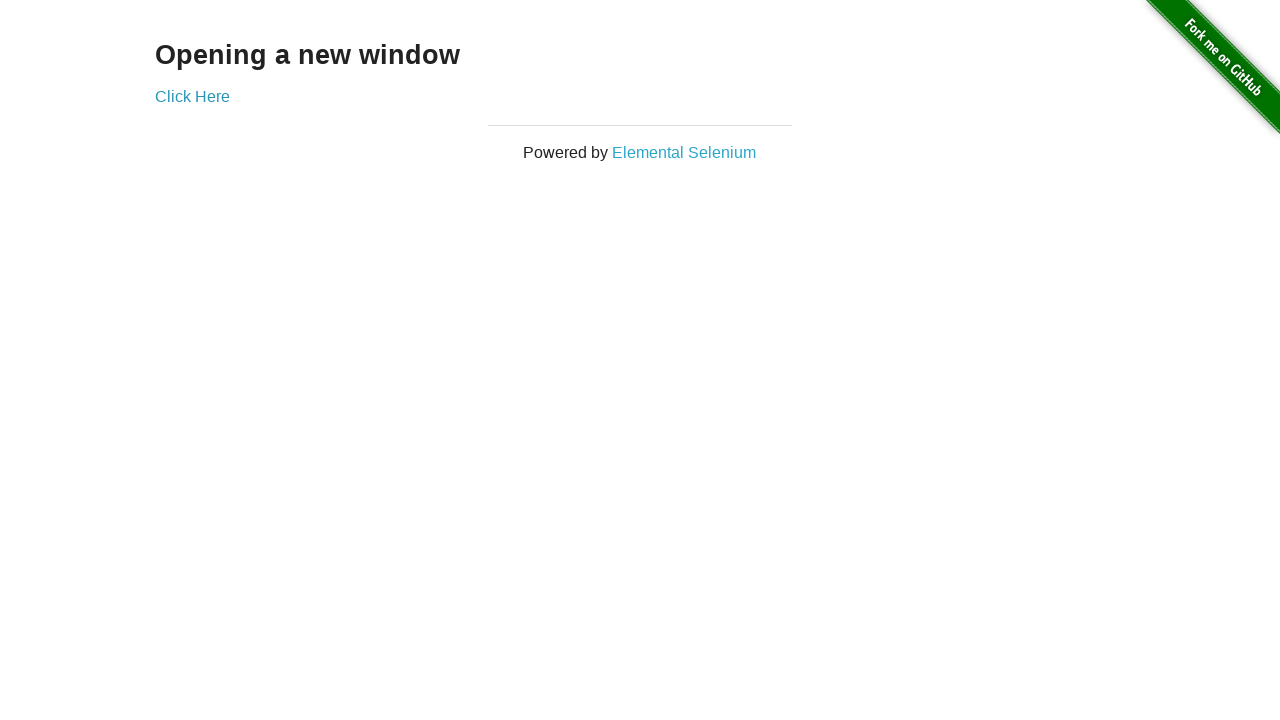

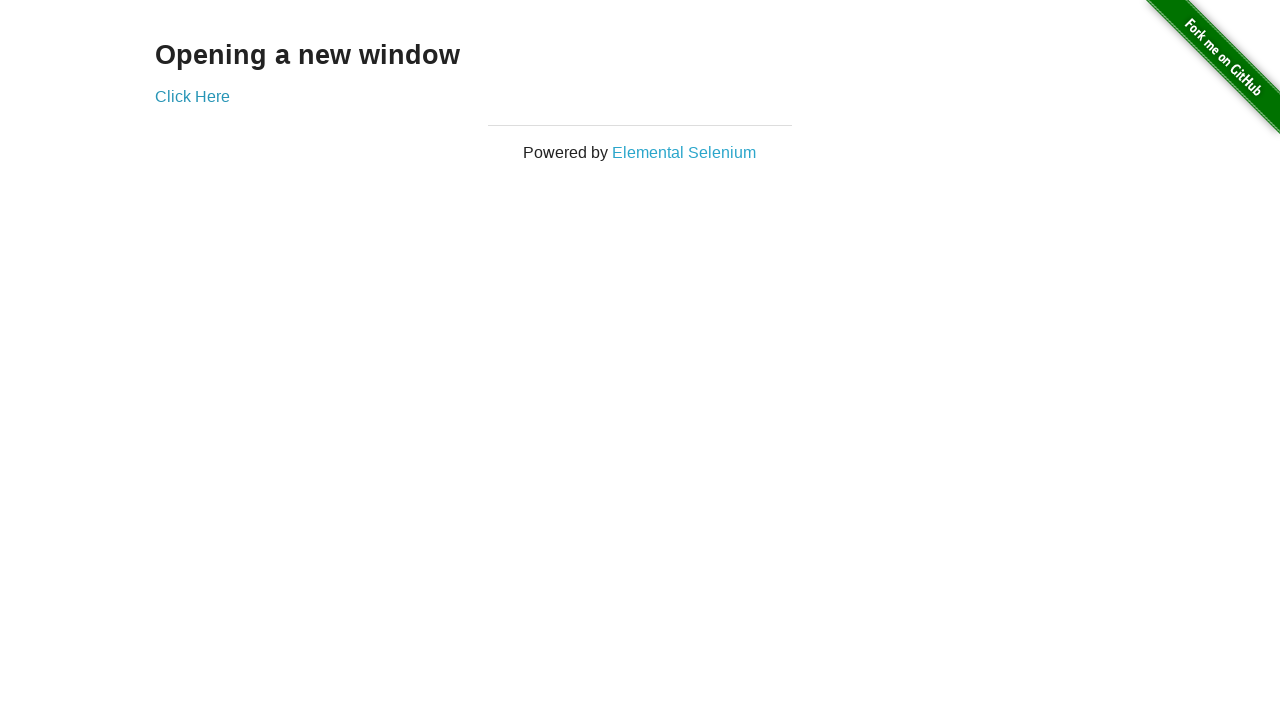